Tests link functionality by clicking a dashboard link, navigating back, and counting total links on the page

Starting URL: https://leafground.com/link.xhtml

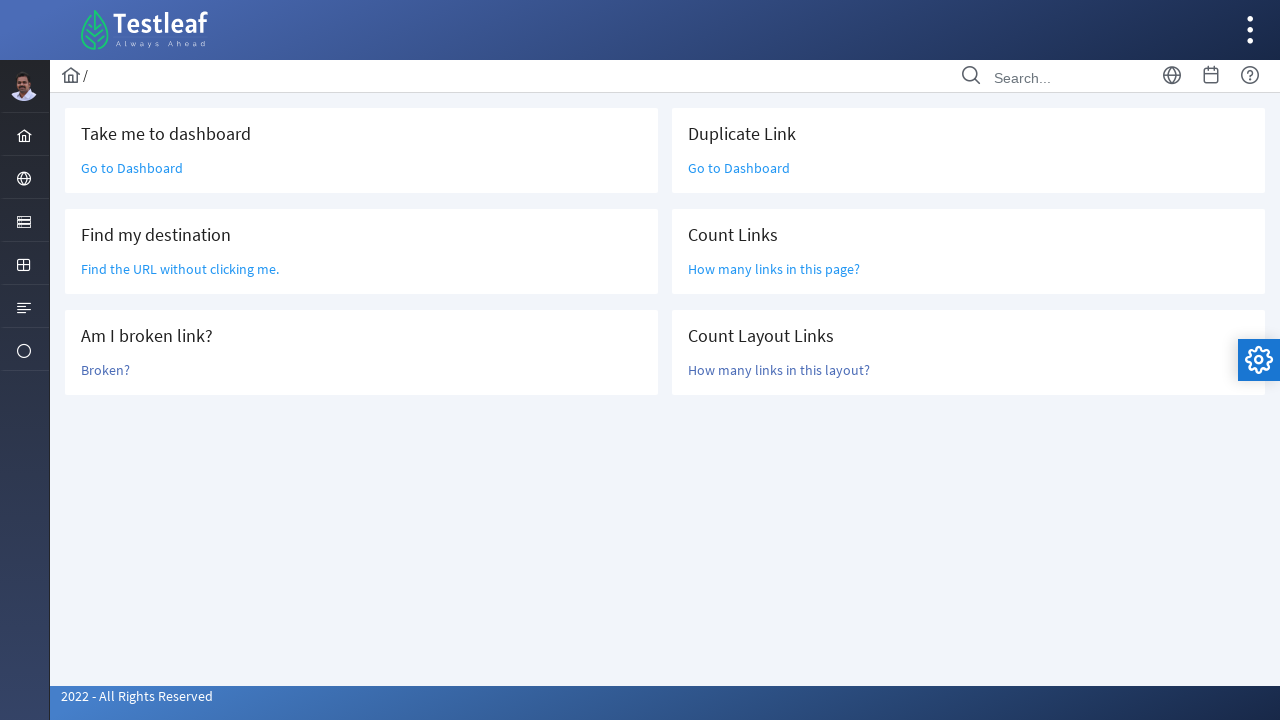

Clicked on 'Go to Dashboard' link at (132, 168) on xpath=//a[text()='Go to Dashboard']
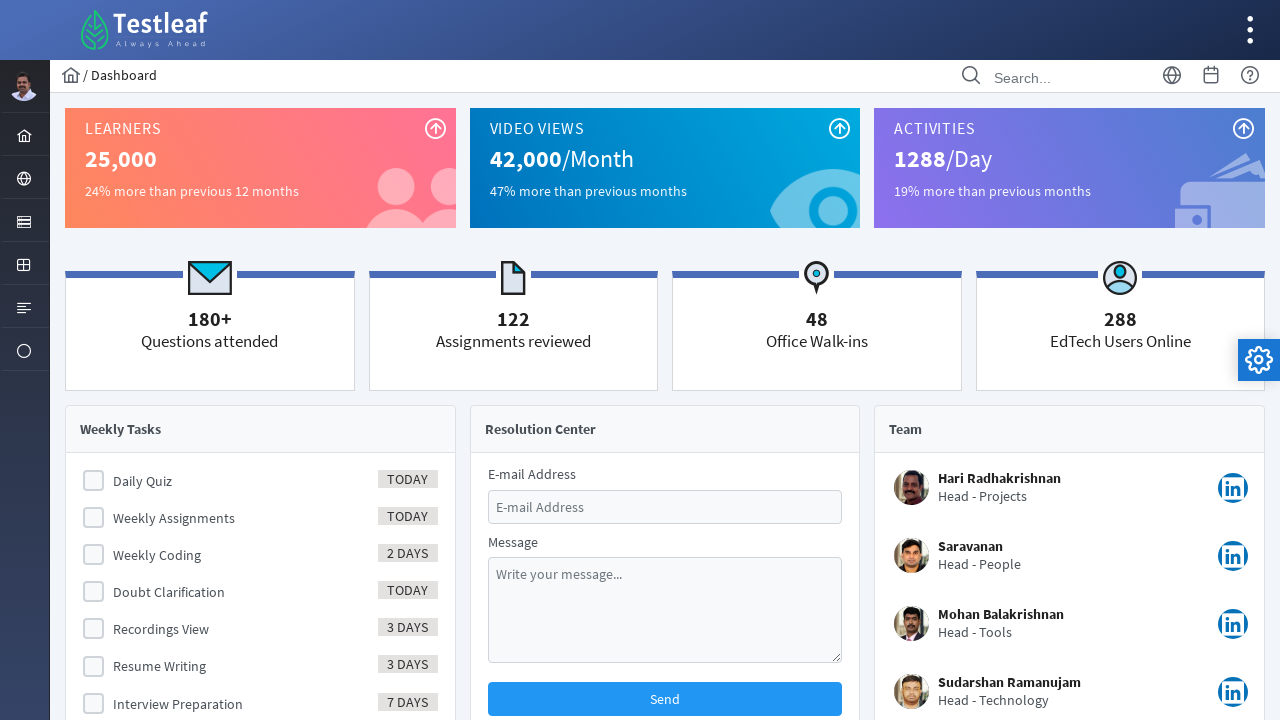

Waited for page to load after clicking dashboard link
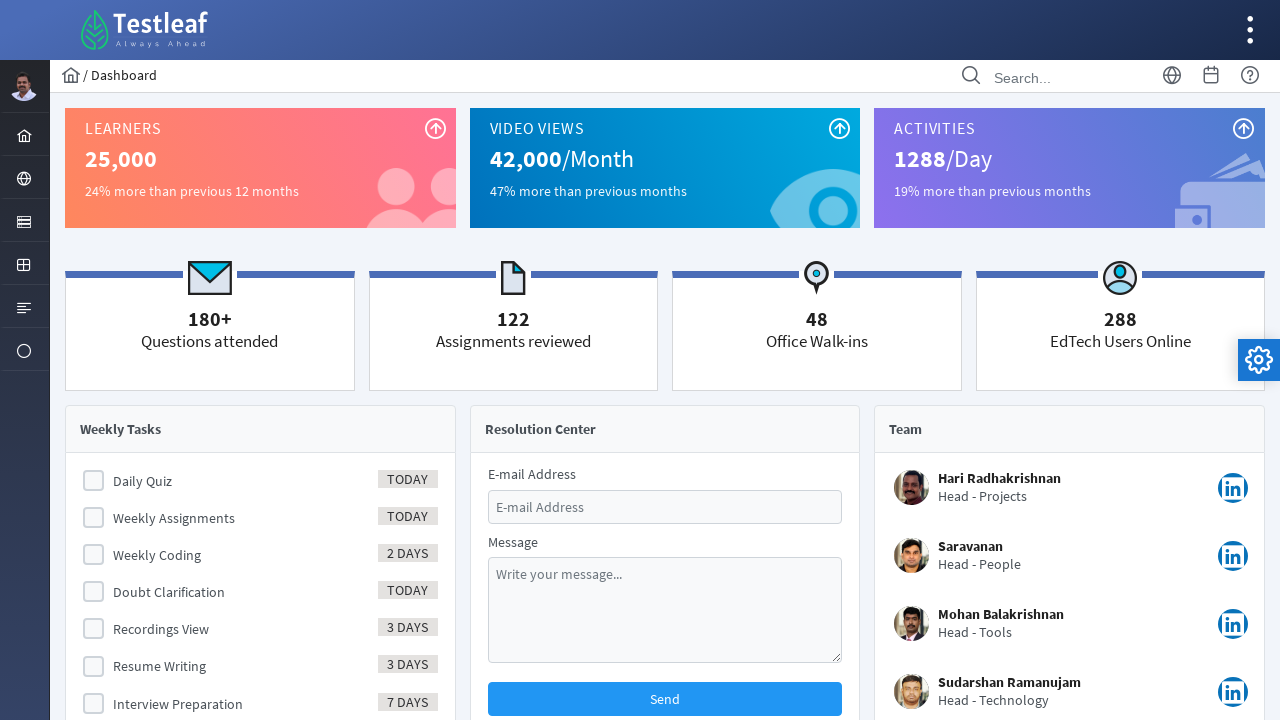

Navigated back to previous page
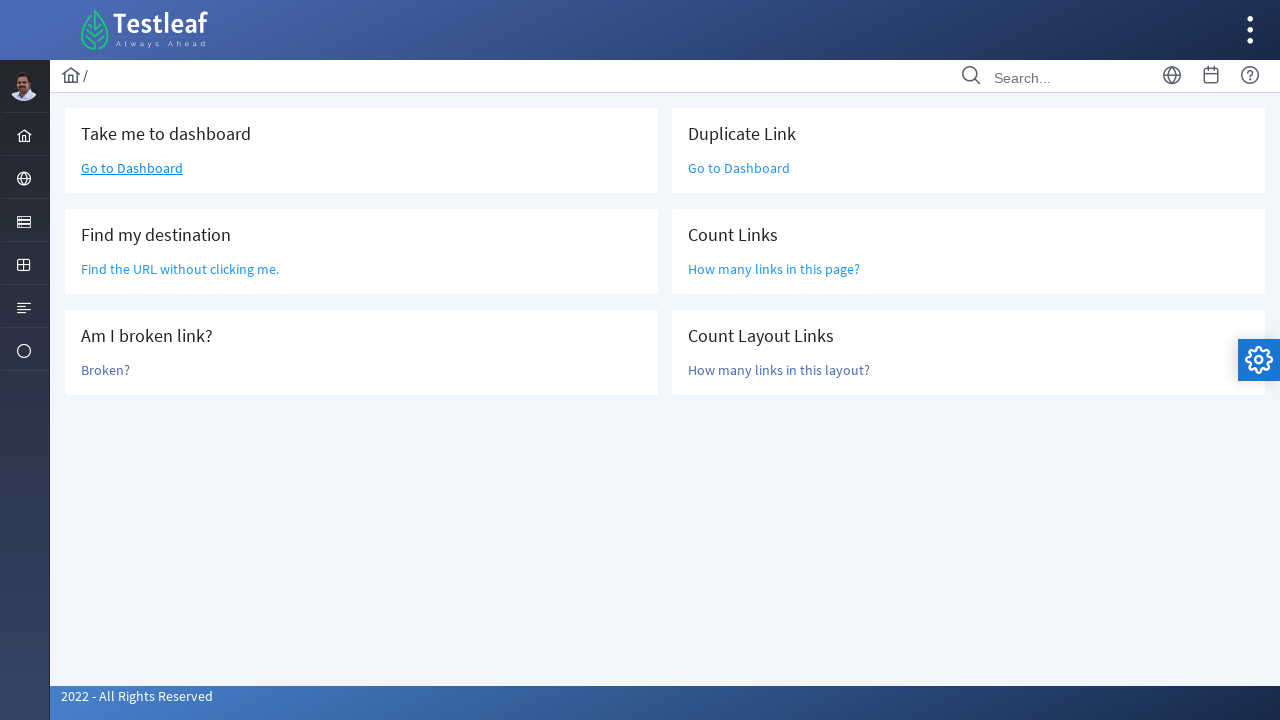

Waited for page to load after going back
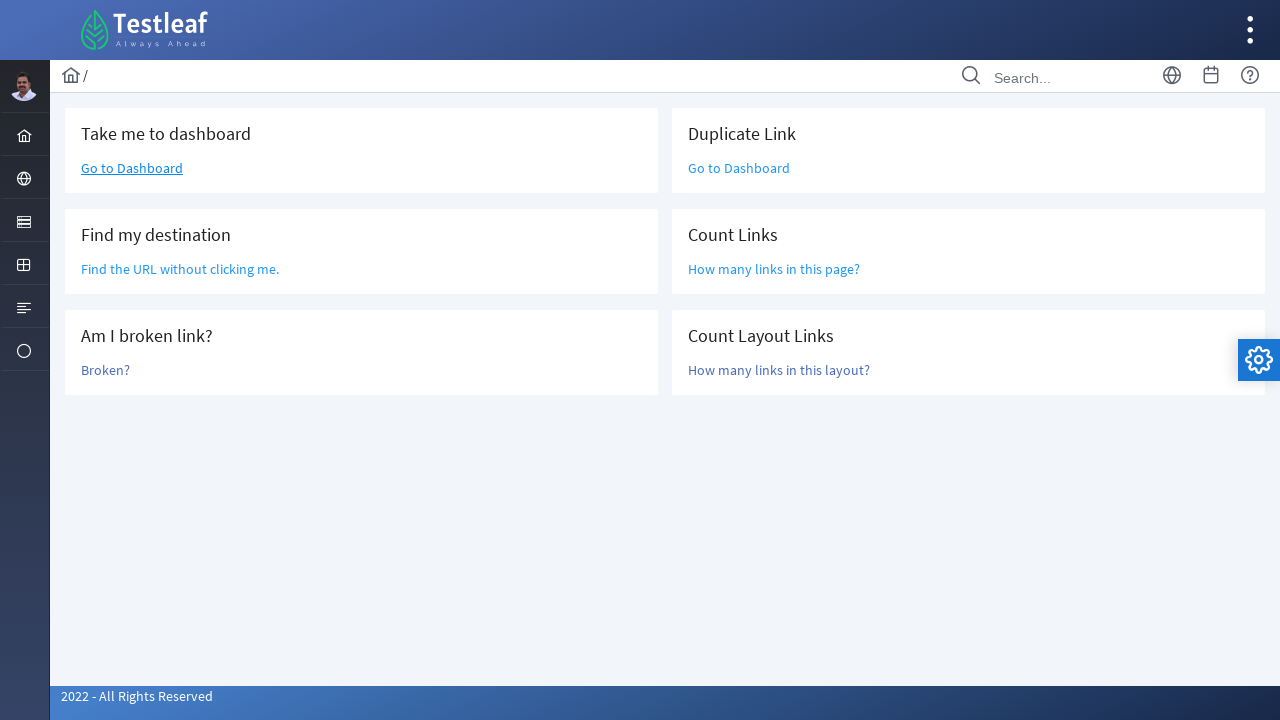

Counted total links on page: 47
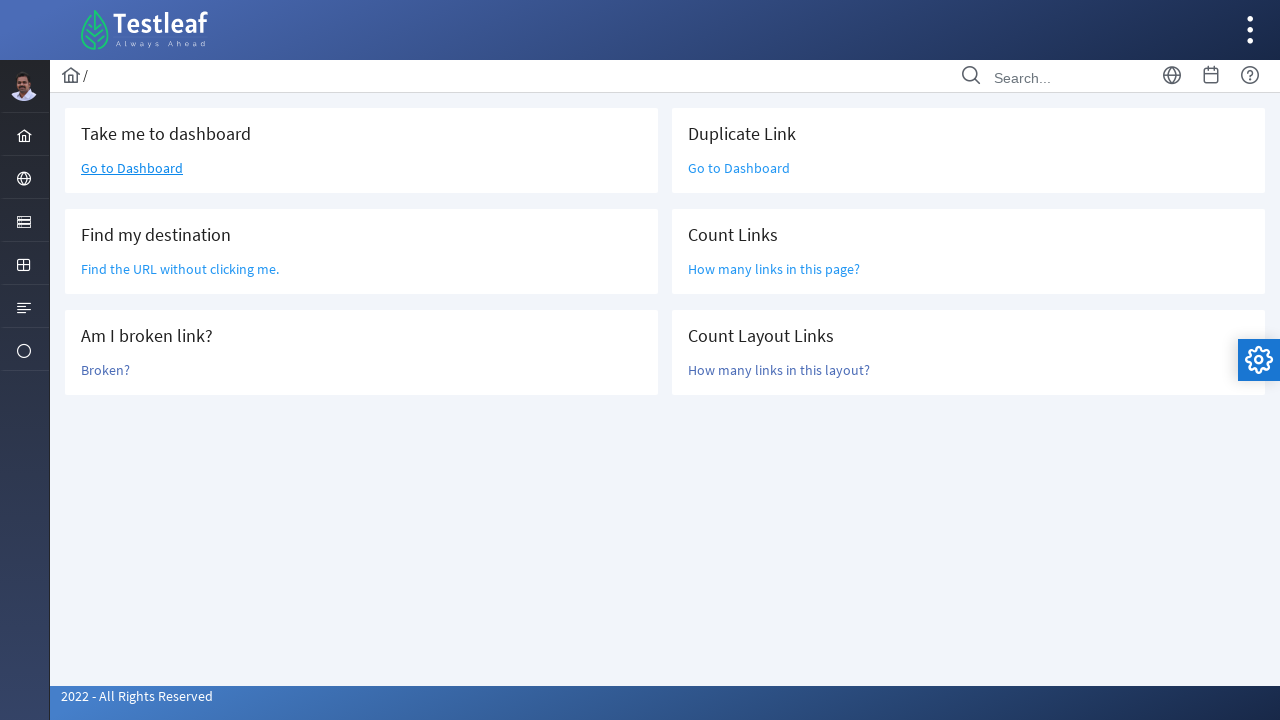

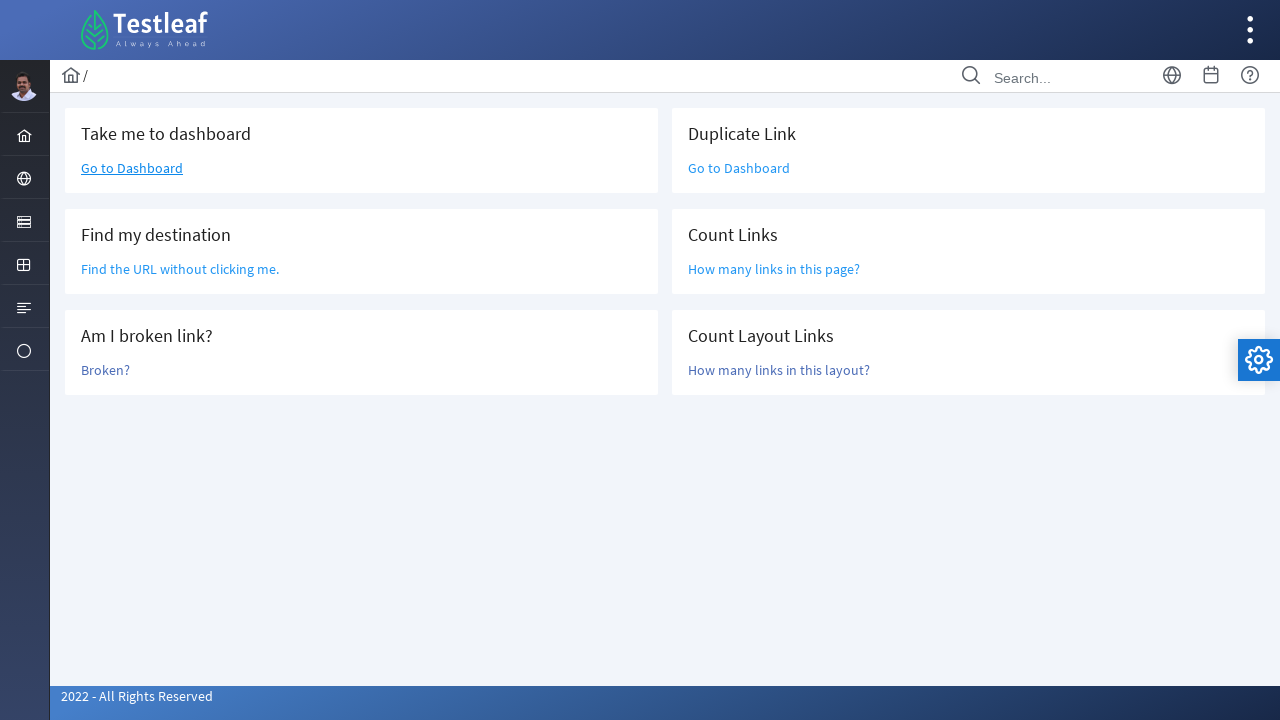